Tests file upload functionality by selecting a file using the file input and clicking the upload button on an Angular file upload demo page

Starting URL: http://nervgh.github.io/pages/angular-file-upload/examples/simple/

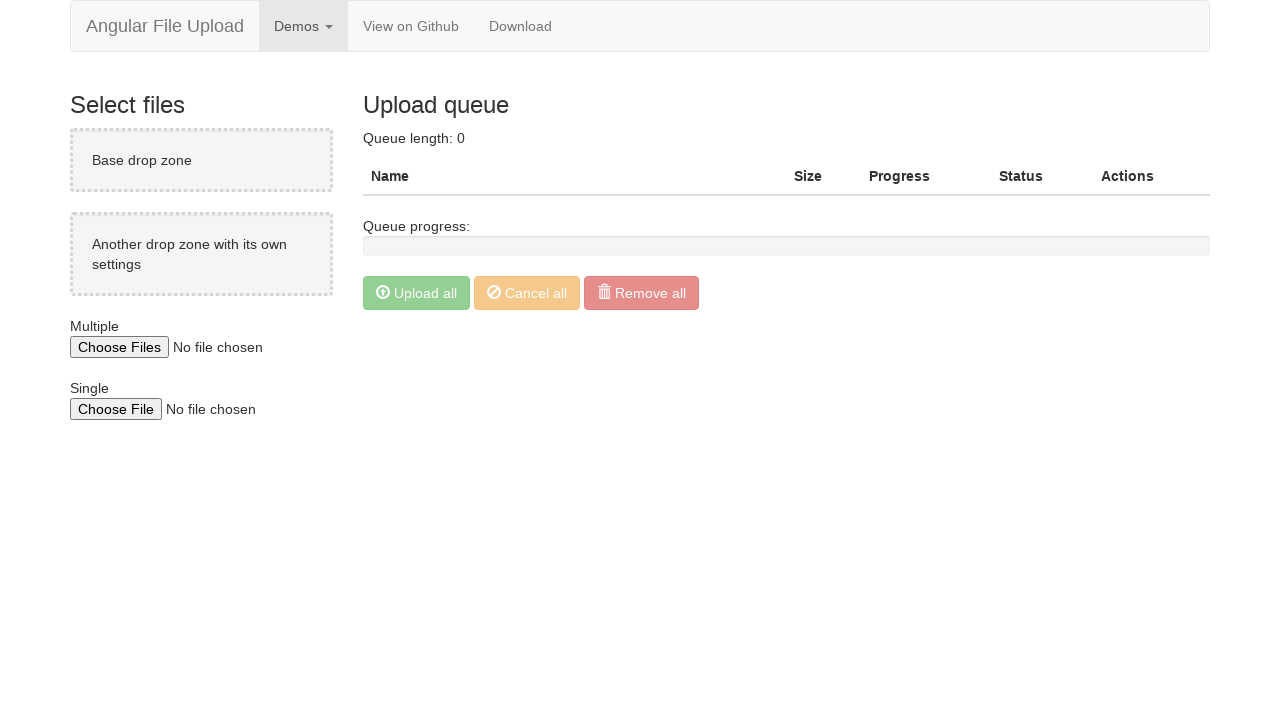

File input element loaded on Angular file upload demo page
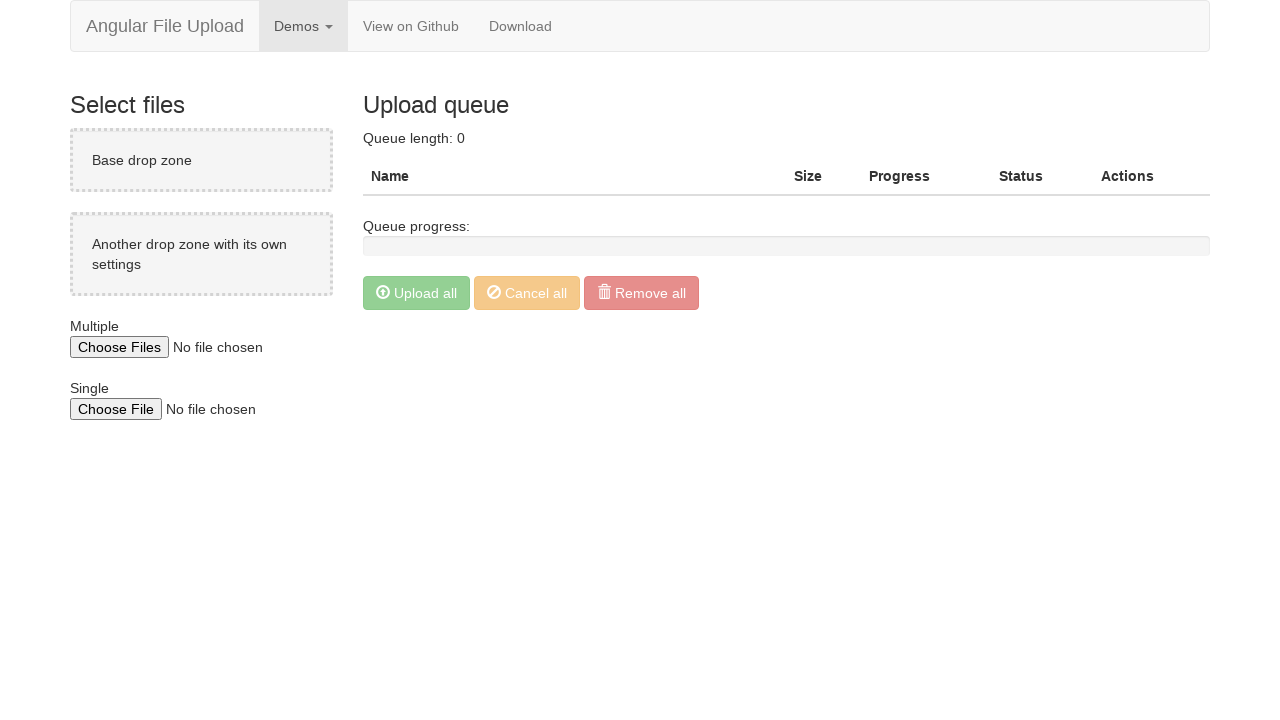

Selected temporary test file in file input
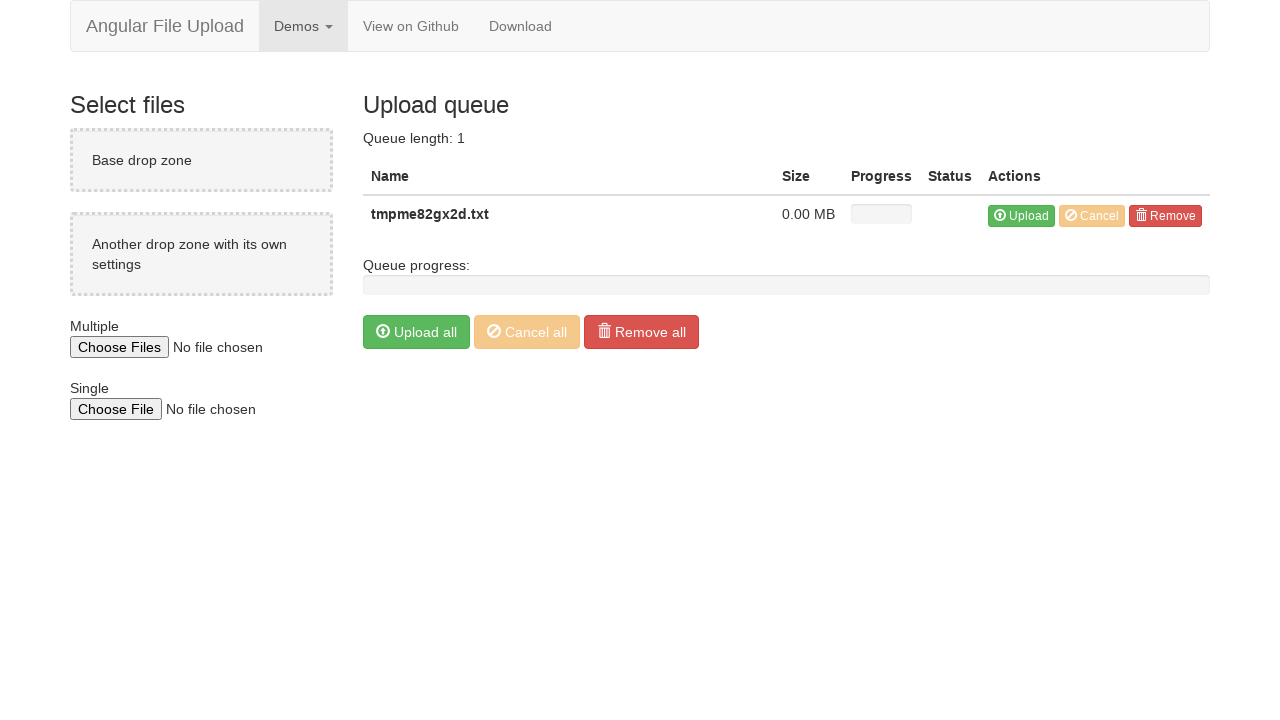

Clicked upload button to initiate file upload at (1022, 216) on button[ng-click='item.upload()']
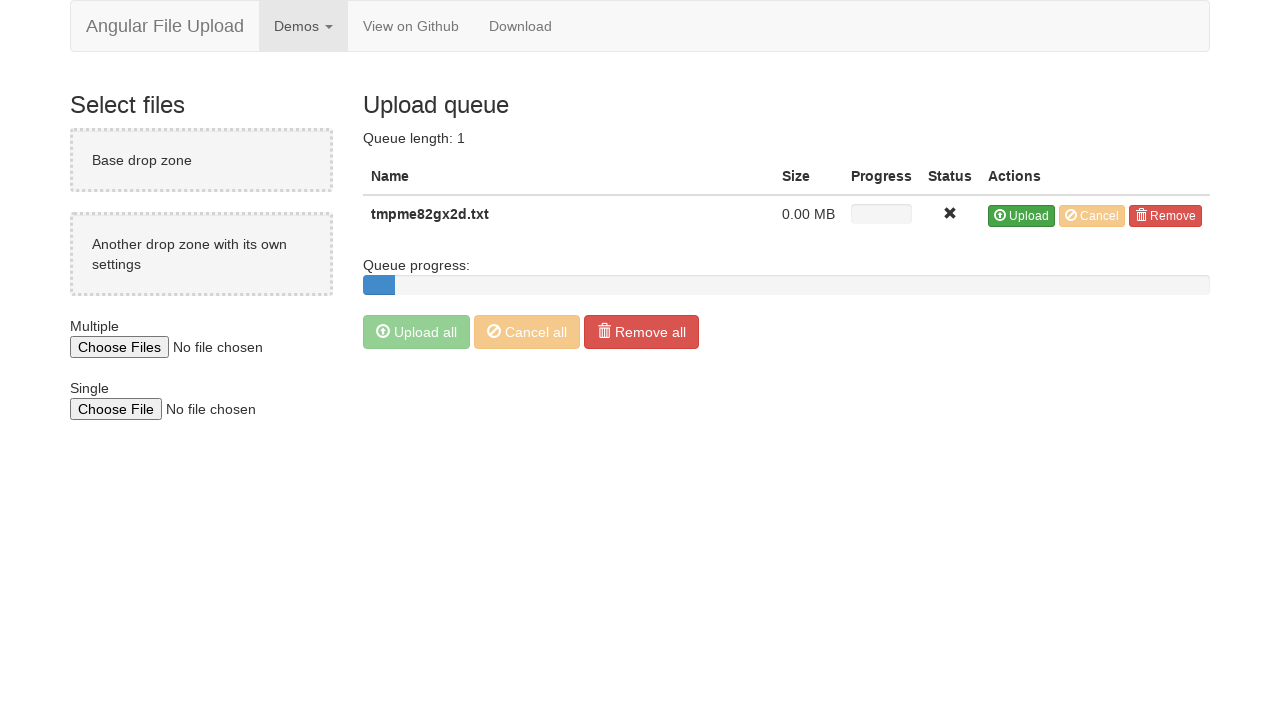

Waited for upload processing to complete
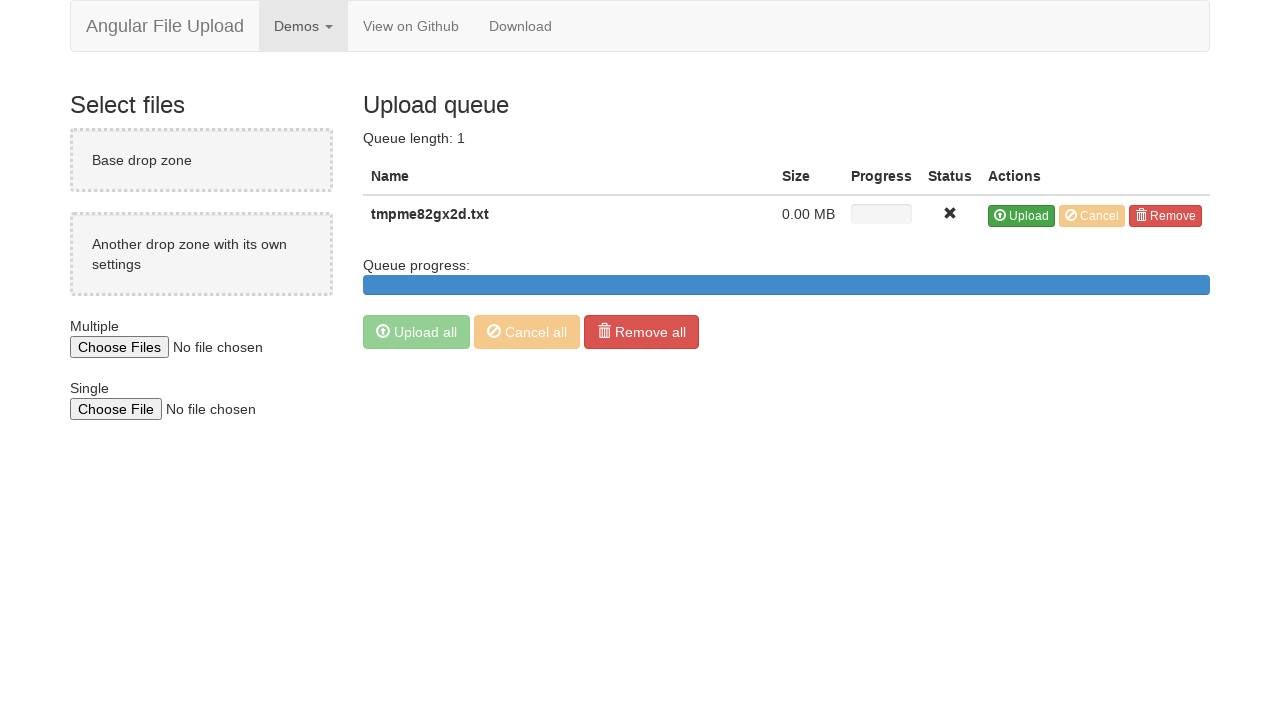

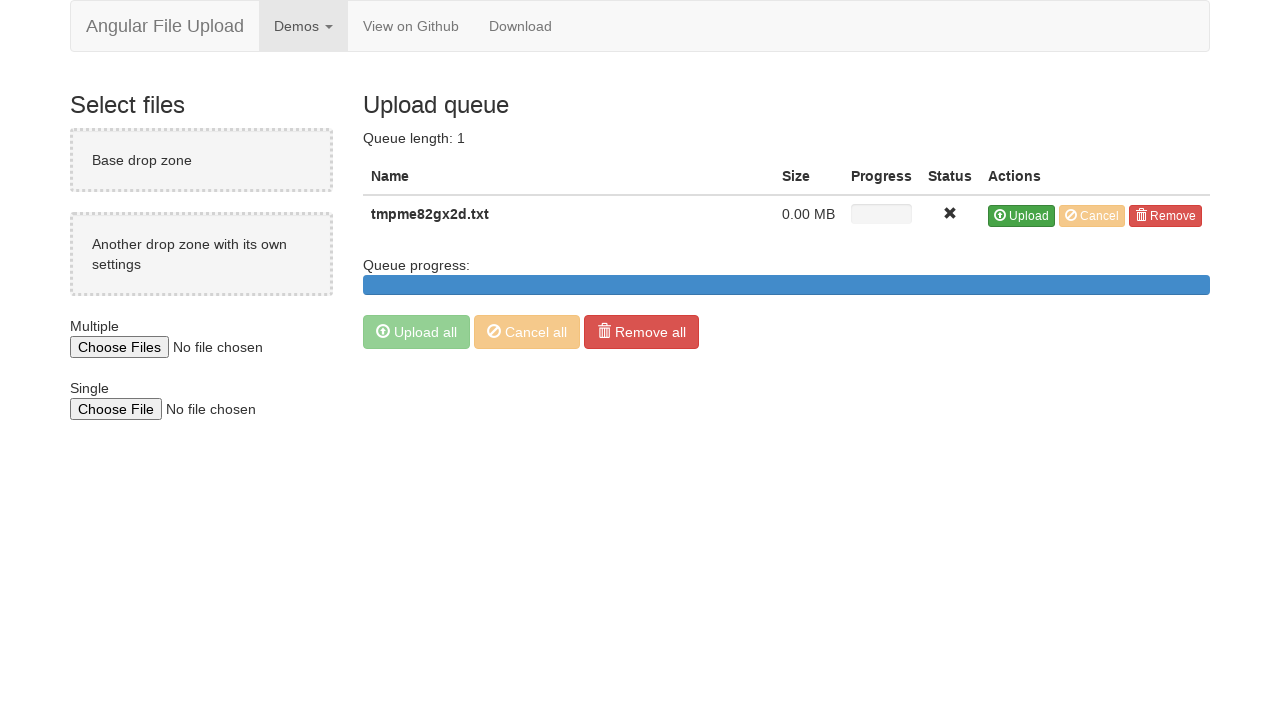